Tests the paint application by drawing a shape using mouse movements - moving to a starting position, pressing down, drawing lines to form a triangular shape, then releasing the mouse button.

Starting URL: https://paint.js.org/

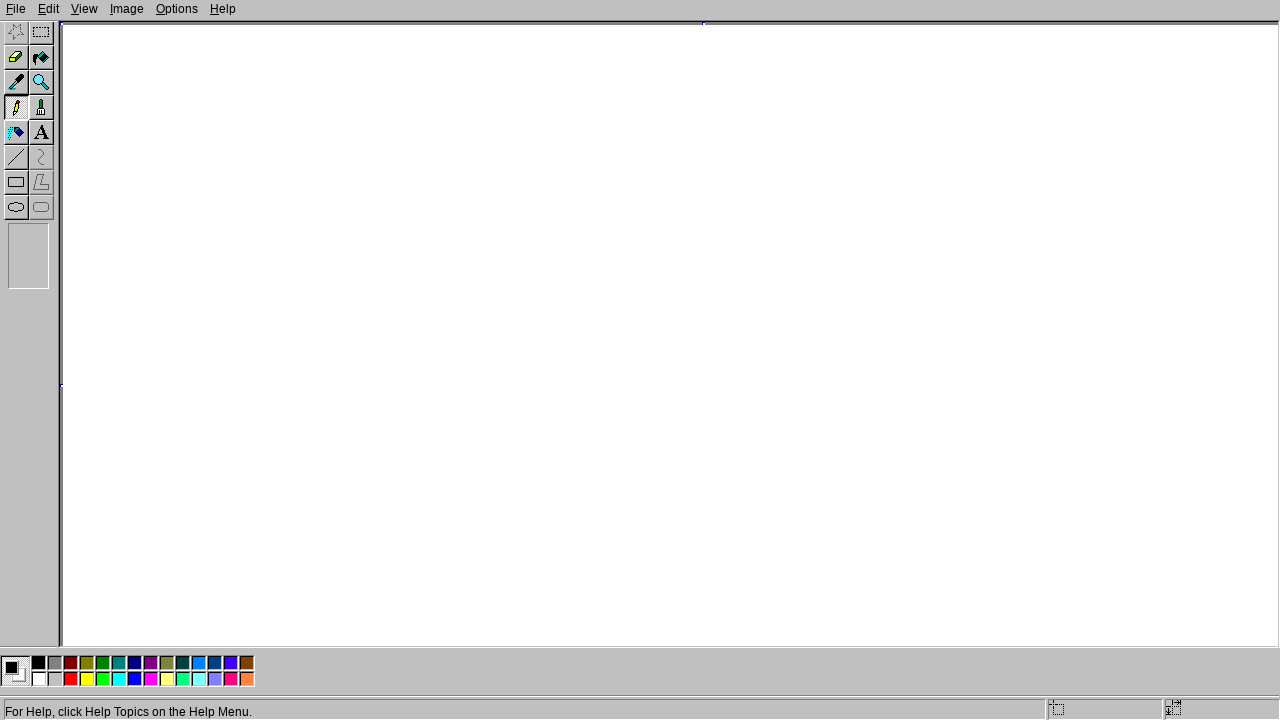

Moved mouse to starting position (200, 200) at (200, 200)
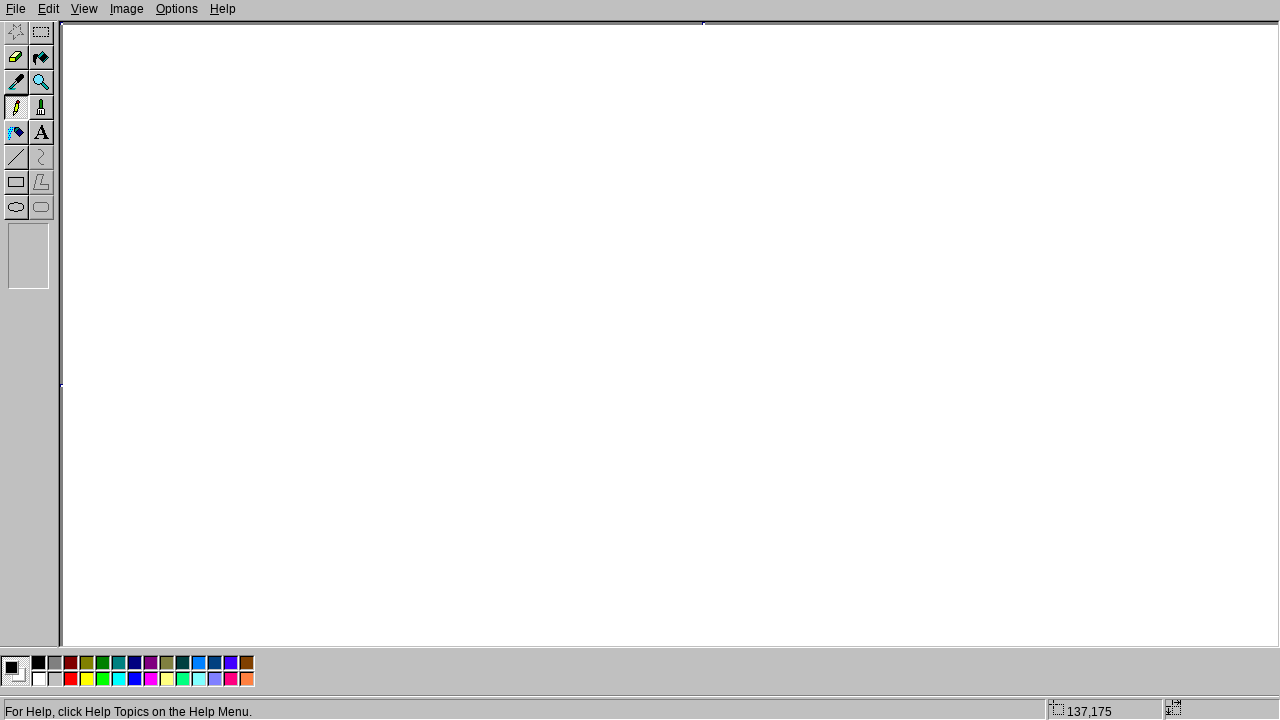

Pressed mouse button down to start drawing at (200, 200)
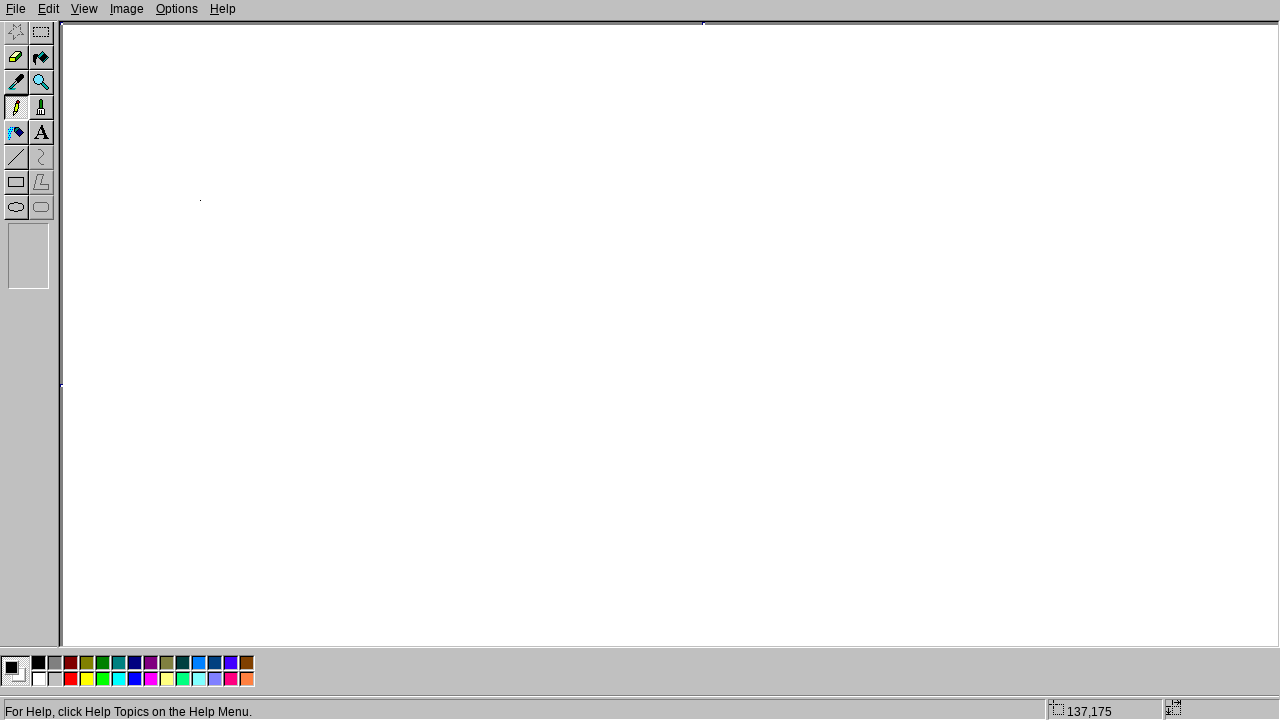

Drew line to position (400, 200) at (400, 200)
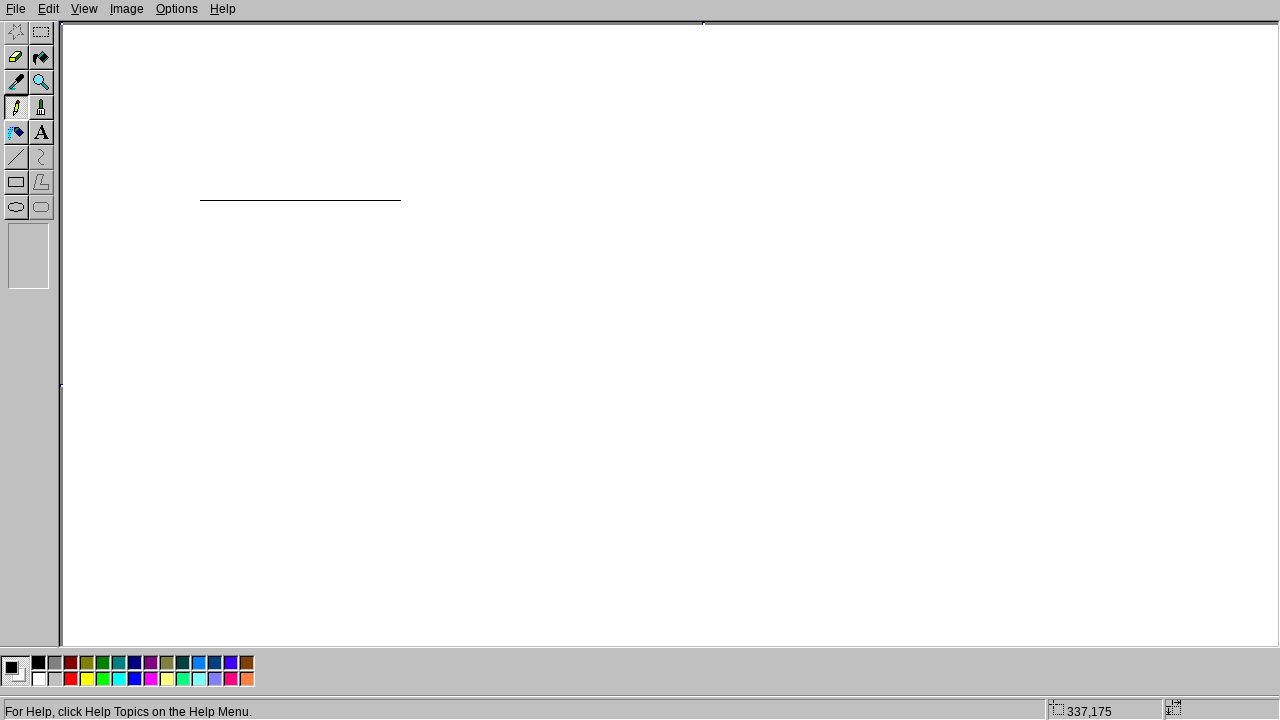

Drew line to position (400, 200) at (400, 200)
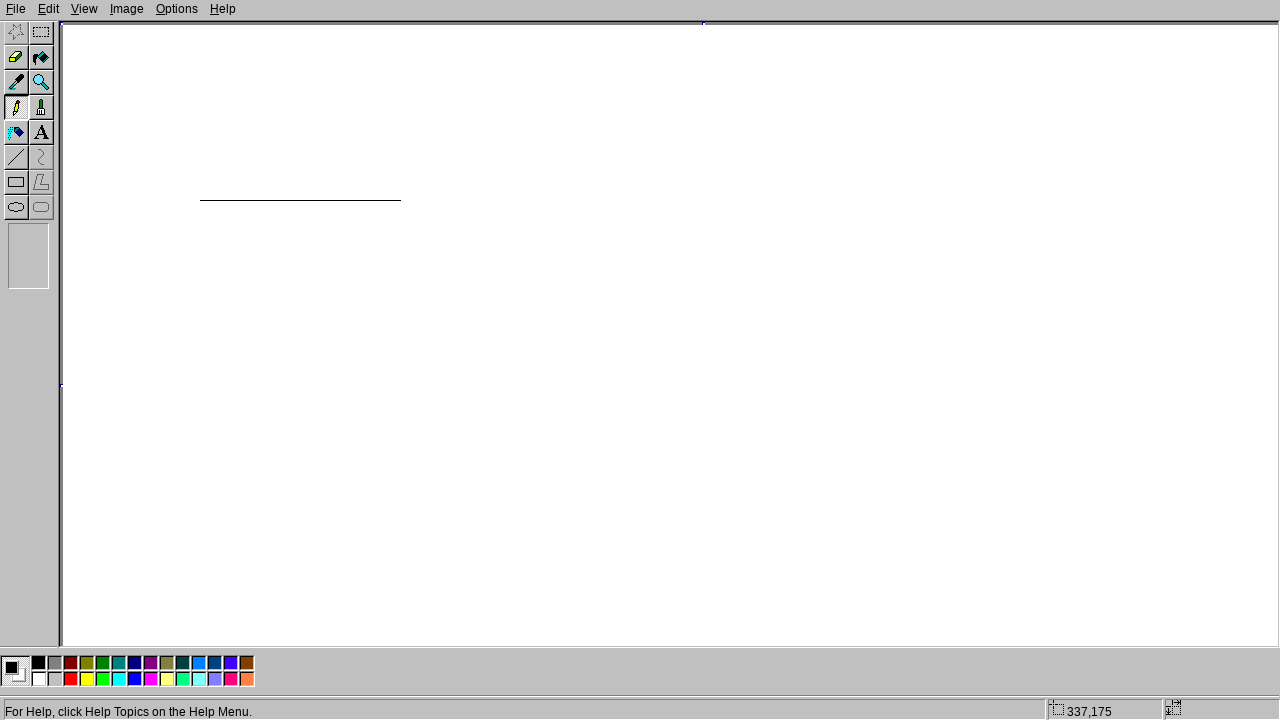

Drew line to position (200, 400) at (200, 400)
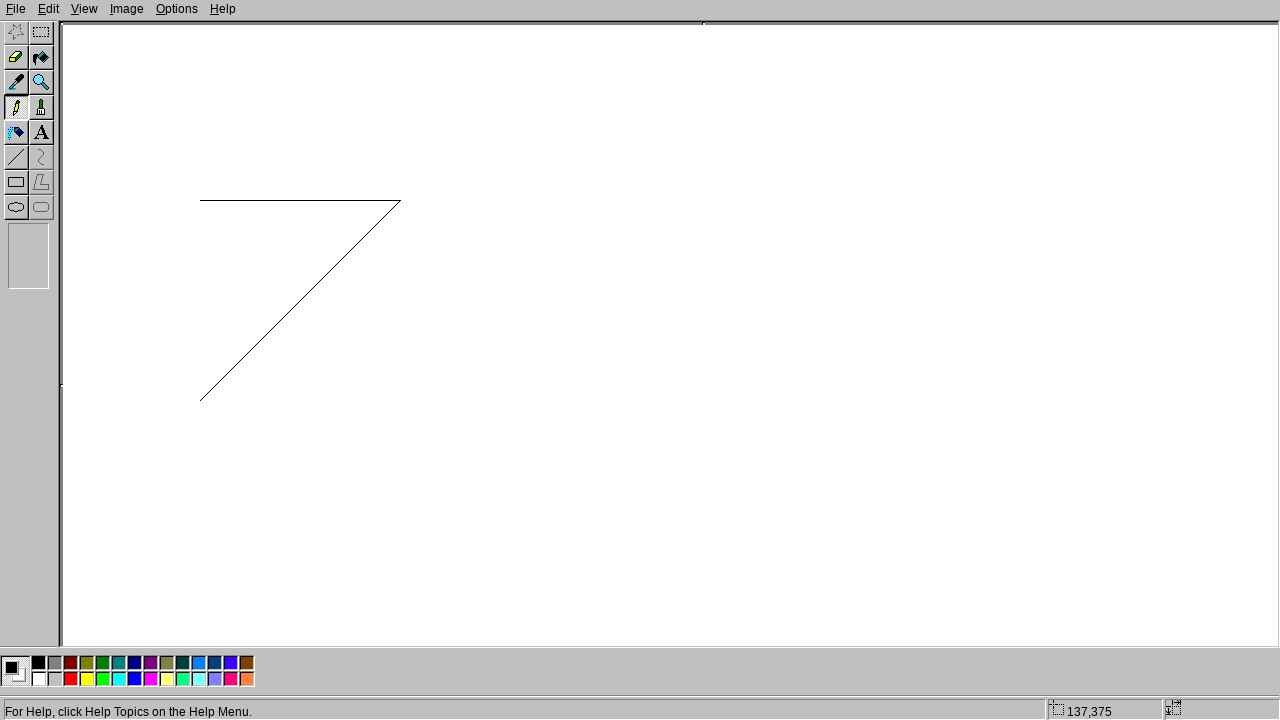

Drew line back to starting position (200, 200) at (200, 200)
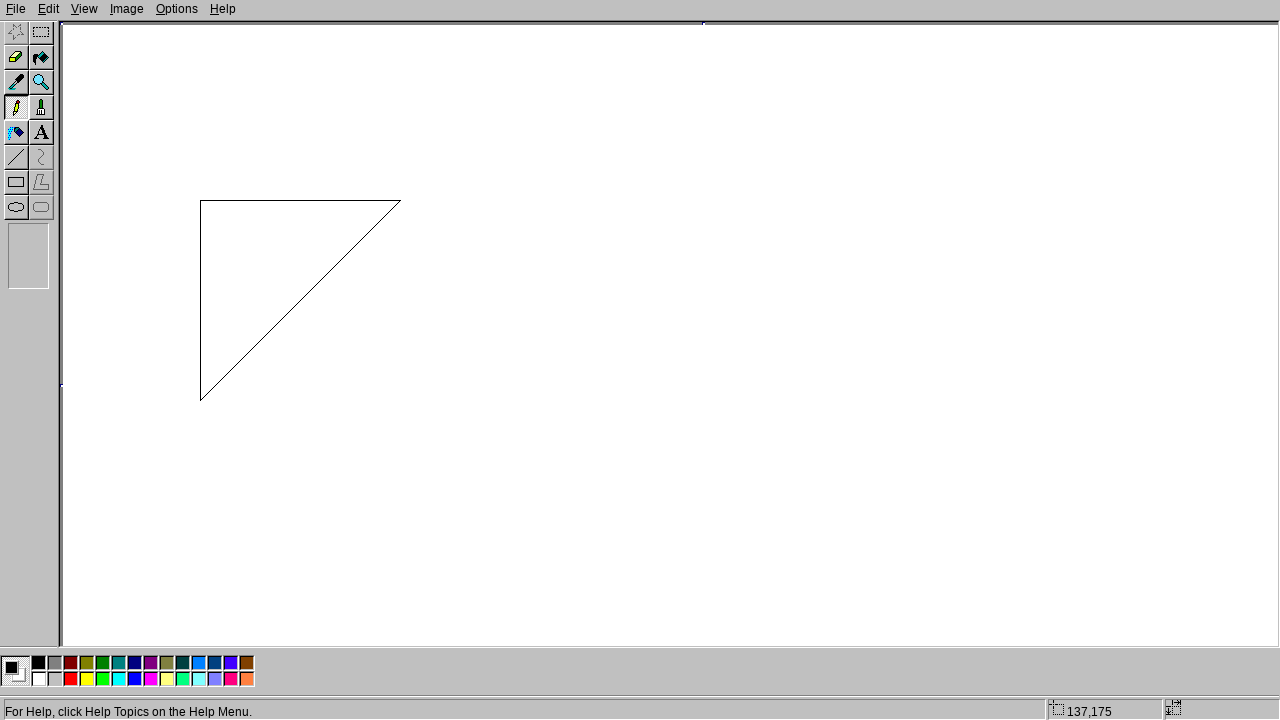

Released mouse button to complete triangular shape at (200, 200)
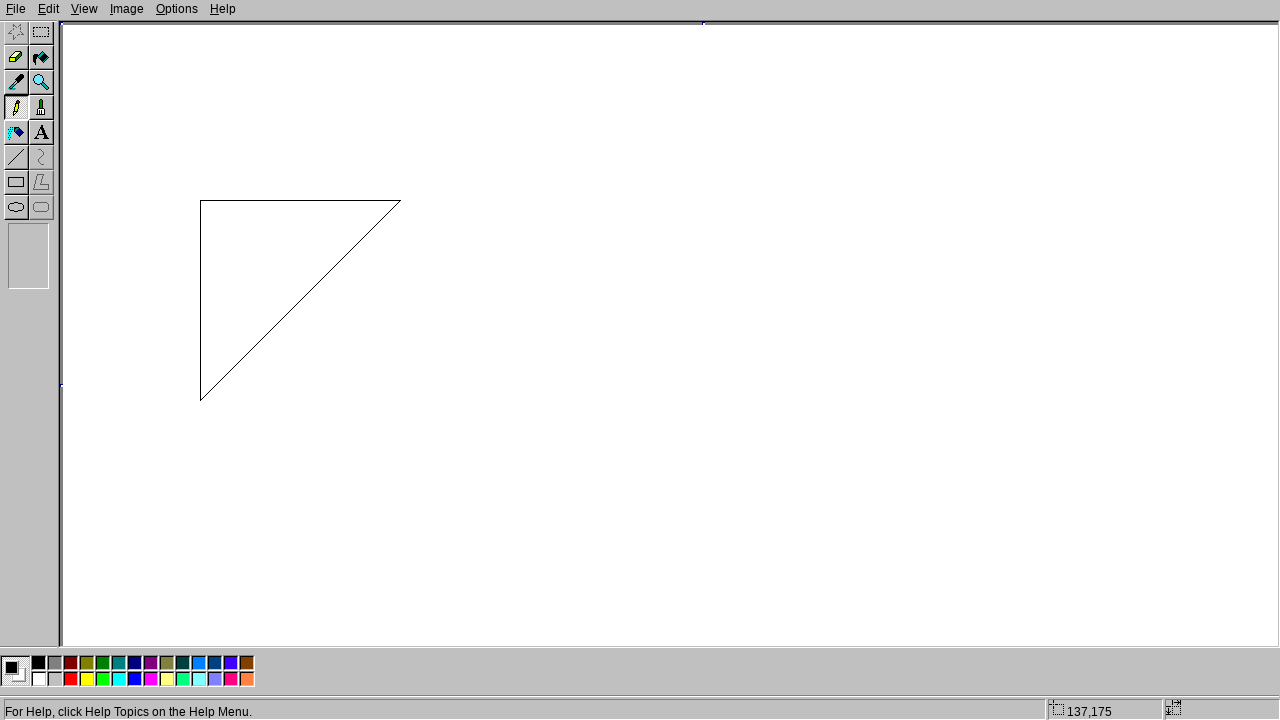

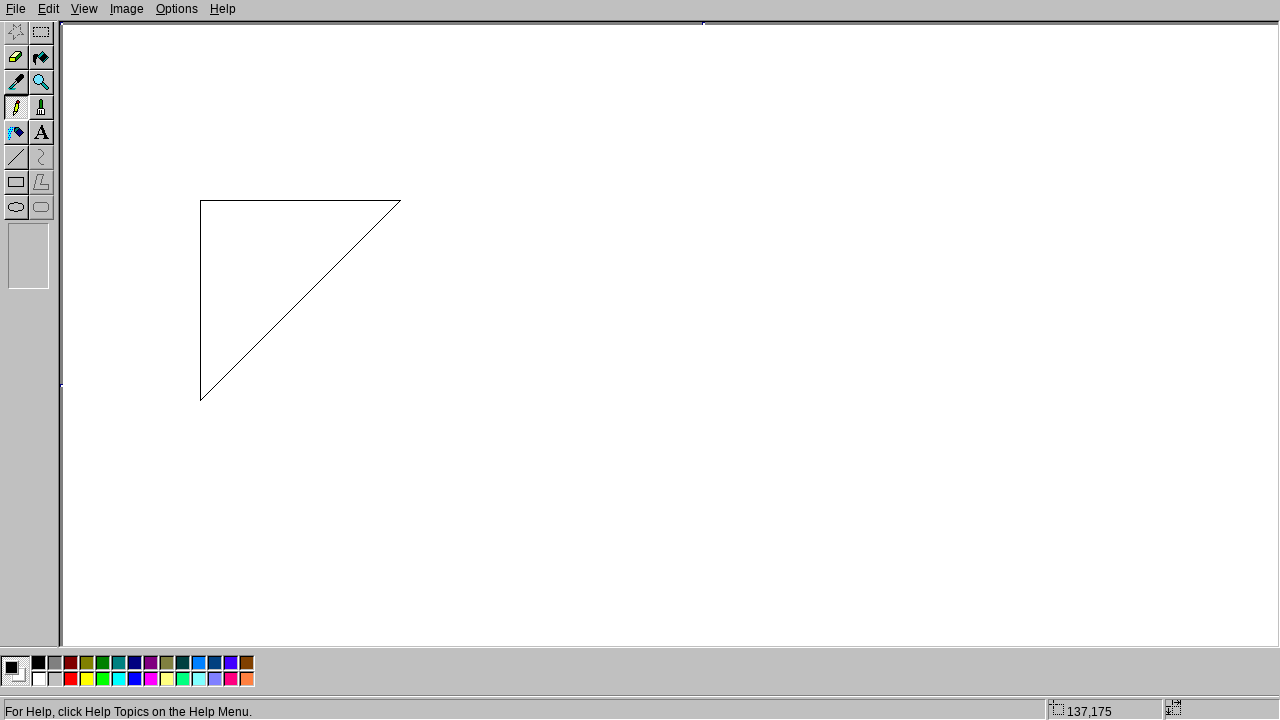